Adds a review by clicking the add review button, entering review text, and submitting the review form

Starting URL: https://forme-app.vercel.app/Review

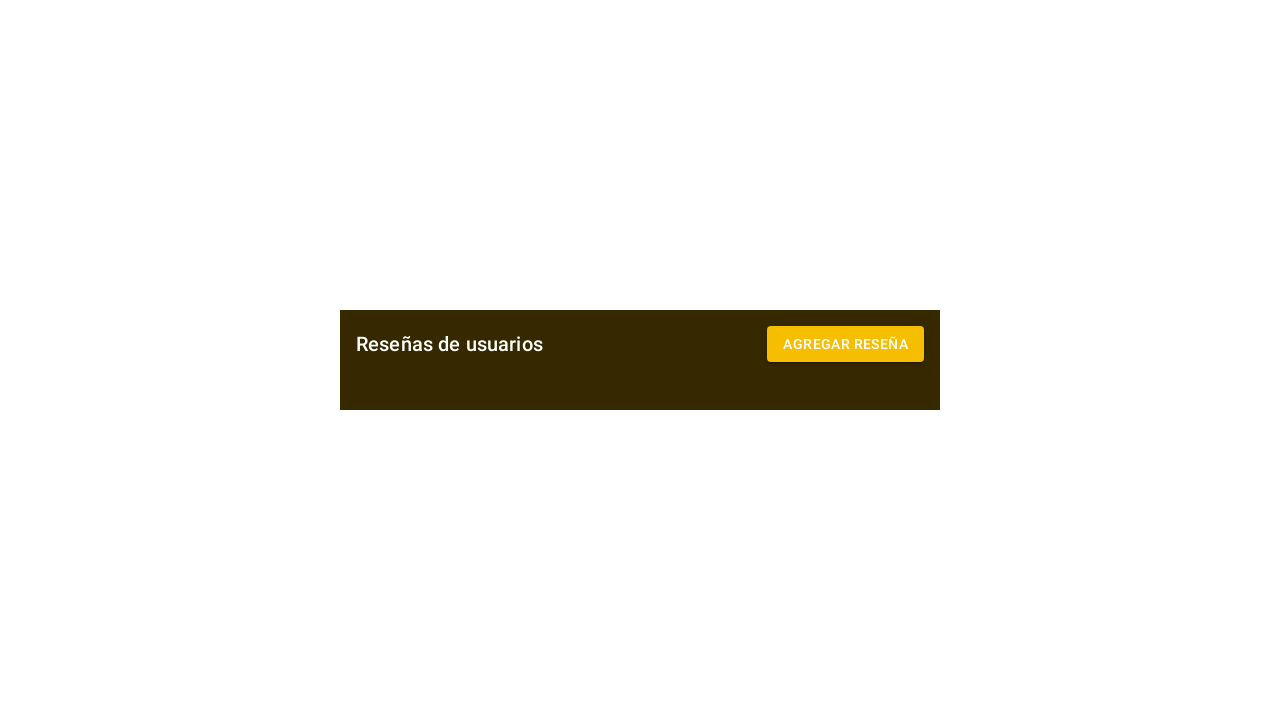

Clicked the add review button at (846, 344) on #sel-button
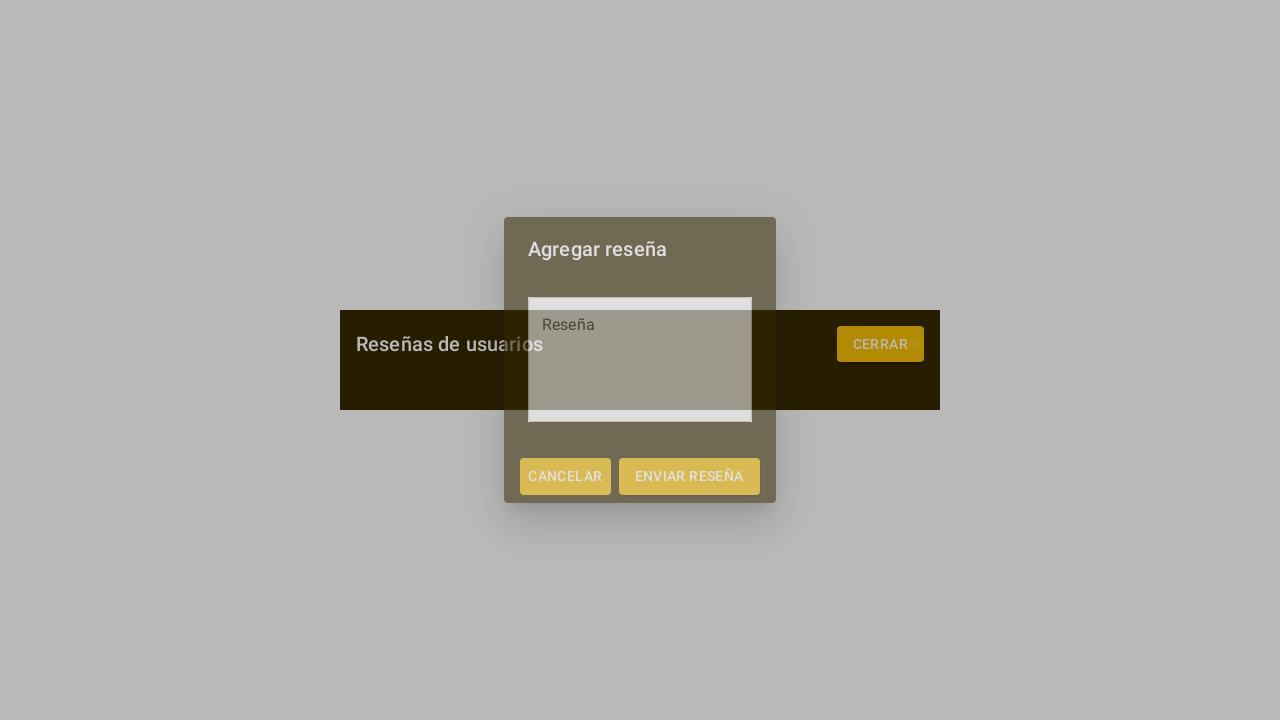

Entered review text: 'Esta es una reseña de prueba sobre el servicio' on #sel-rese
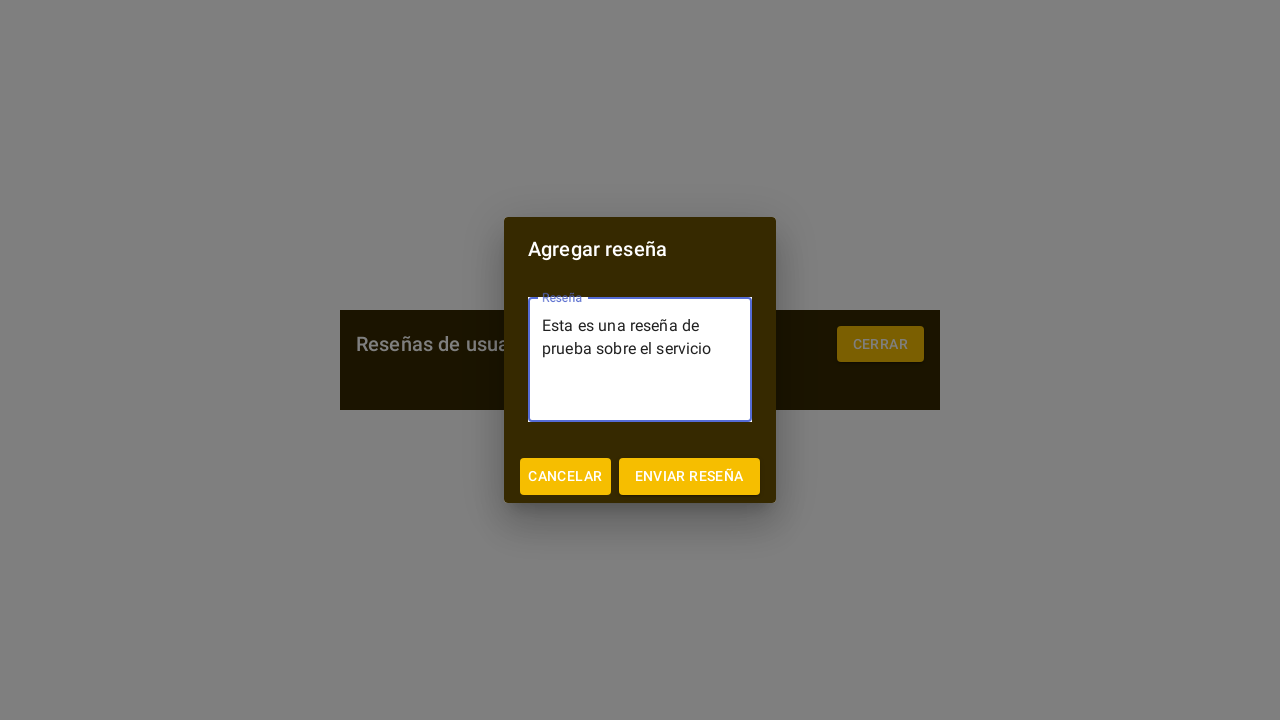

Clicked the send review button at (689, 476) on #enviar-reseña
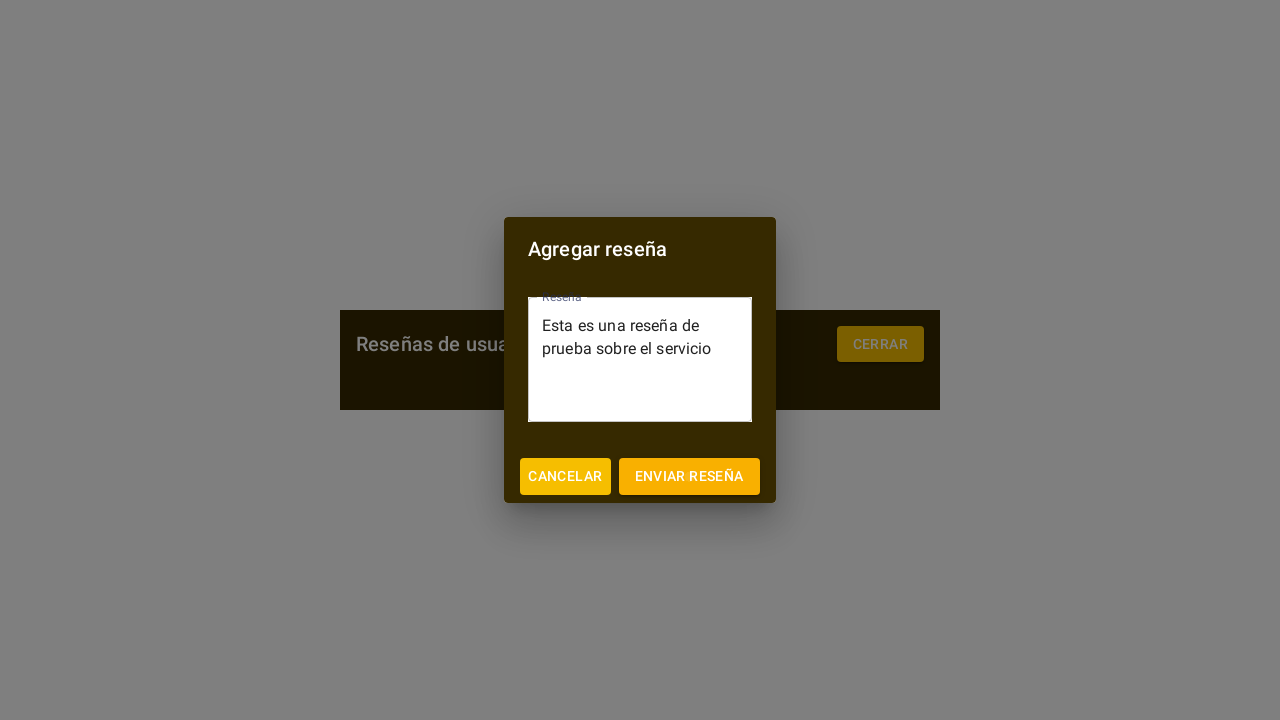

Clicked the submit button to send the review at (689, 476) on button:has-text('Enviar reseña')
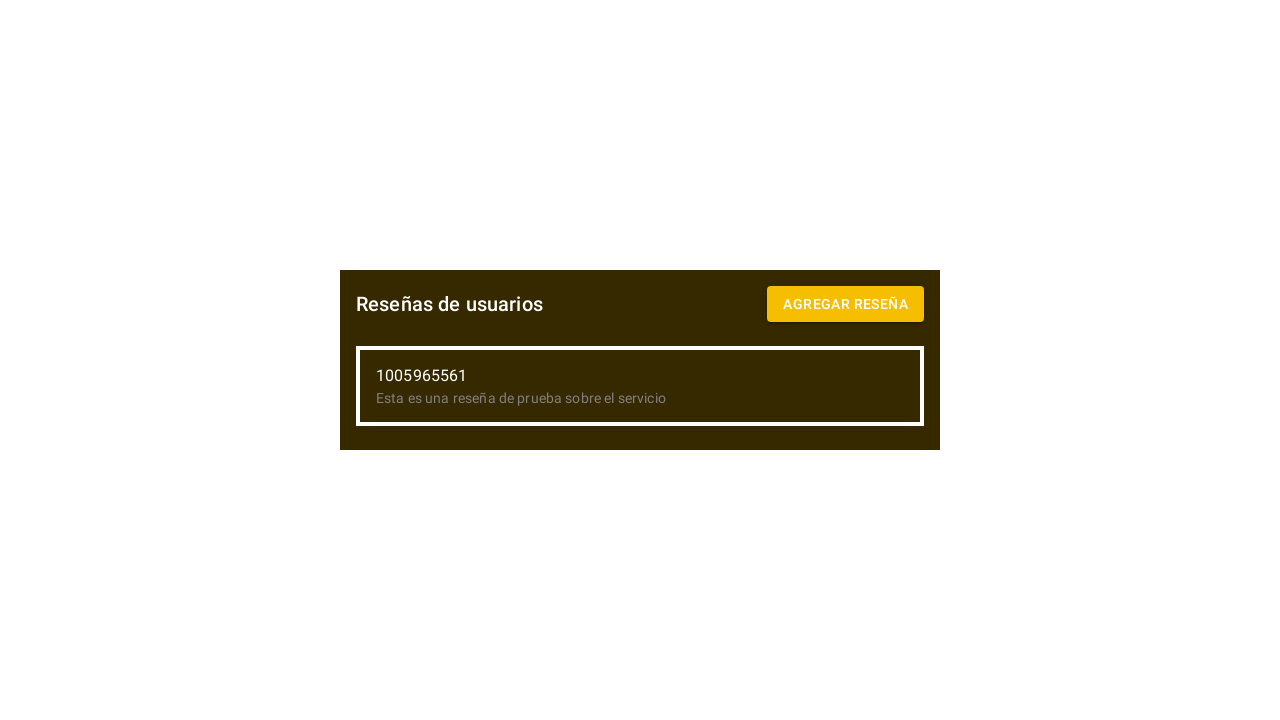

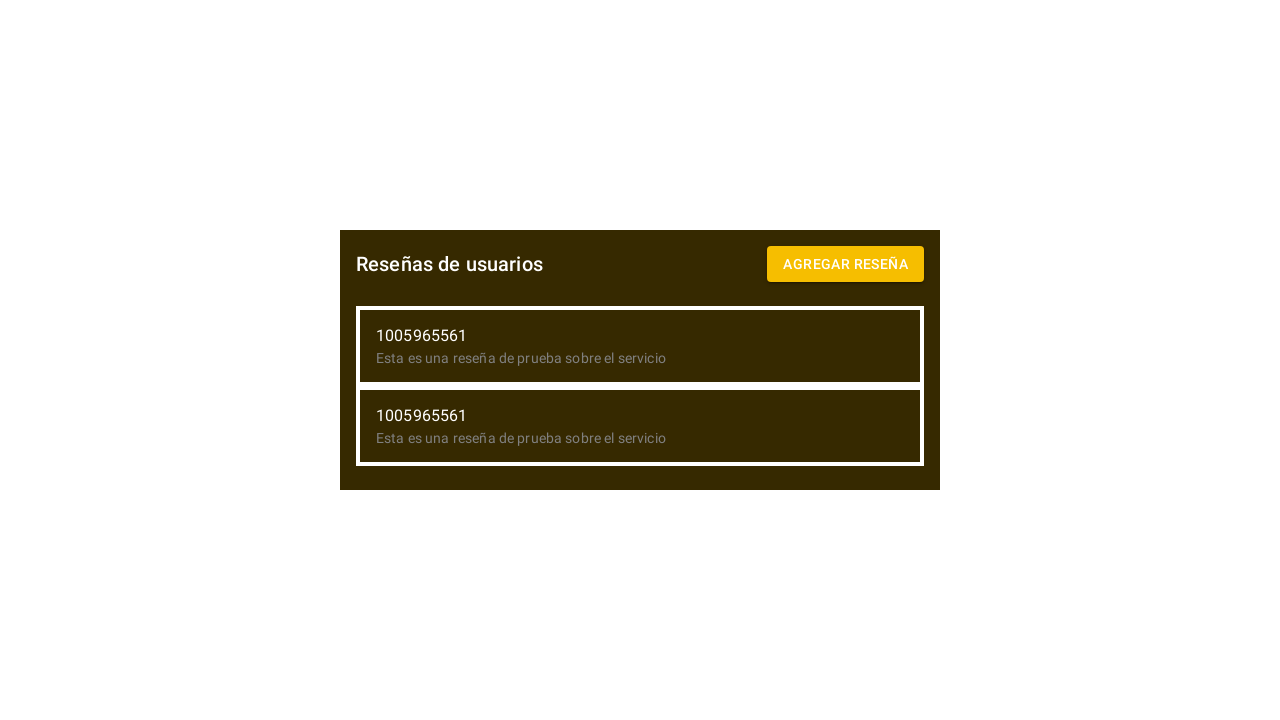